Tests dropdown selection functionality by selecting options using different methods (index, visible text, and value)

Starting URL: https://rahulshettyacademy.com/dropdownsPractise/

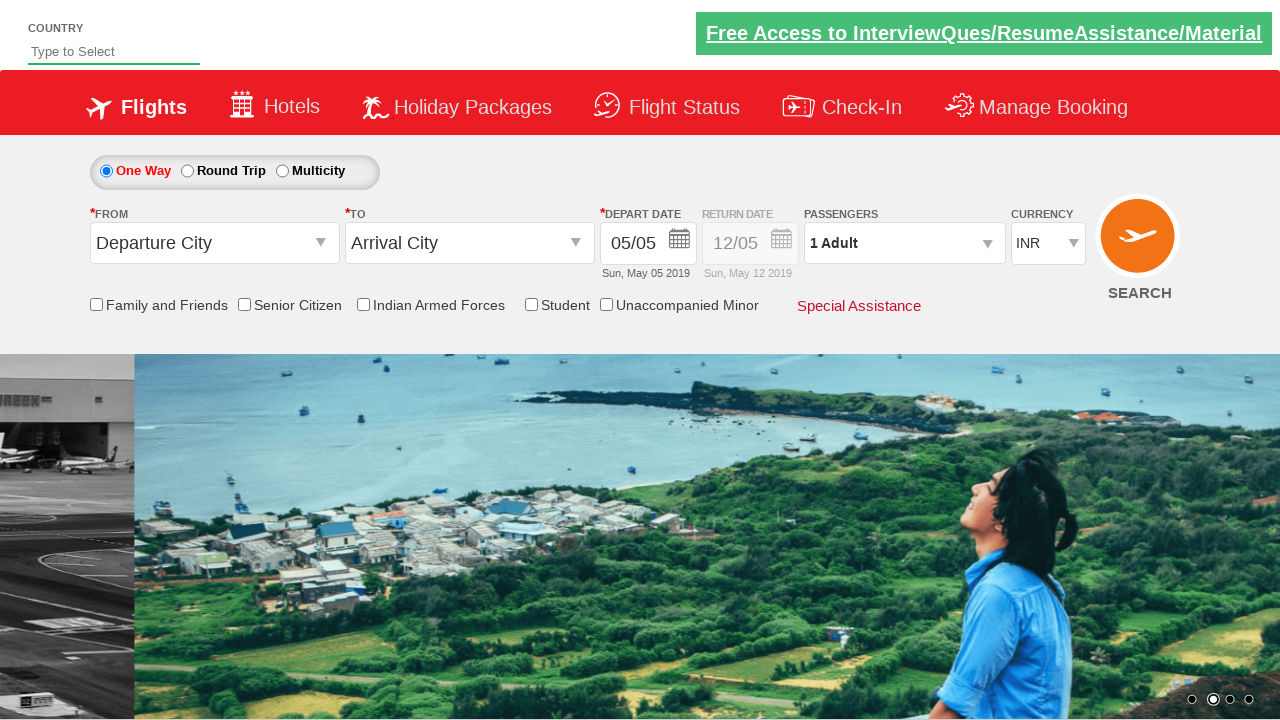

Located currency dropdown element
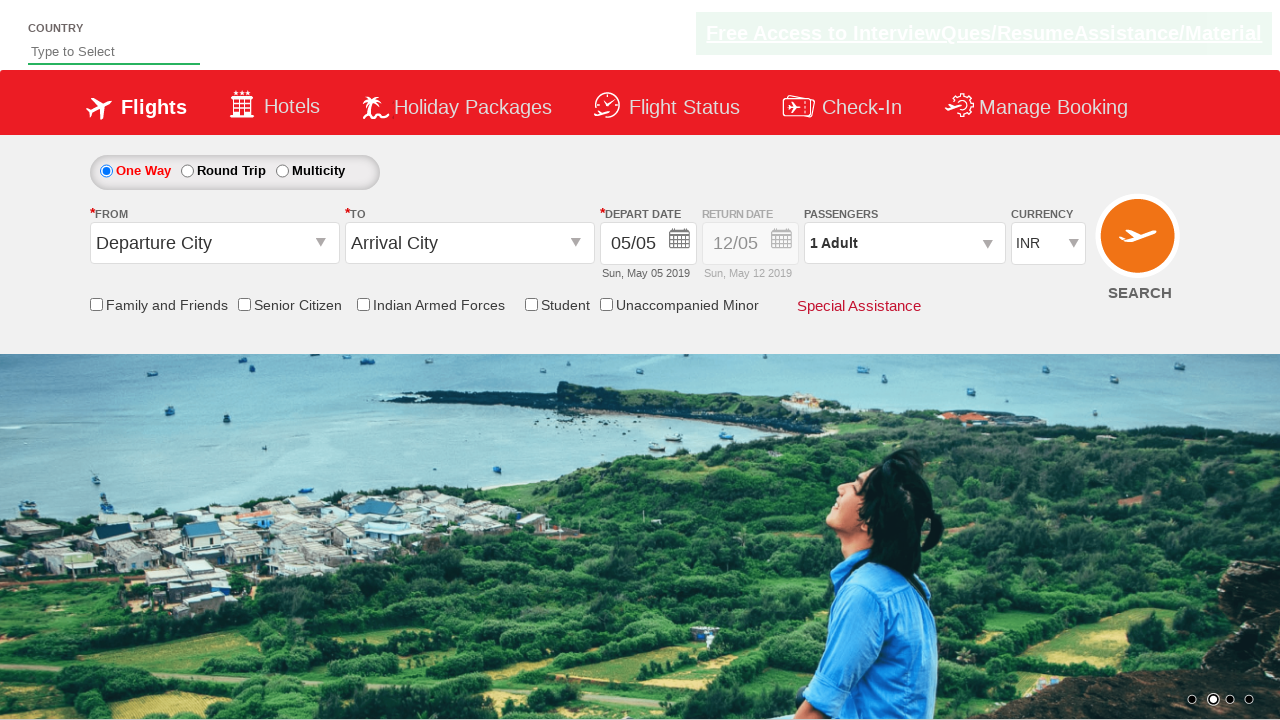

Selected dropdown option by index 3 (4th option) on #ctl00_mainContent_DropDownListCurrency
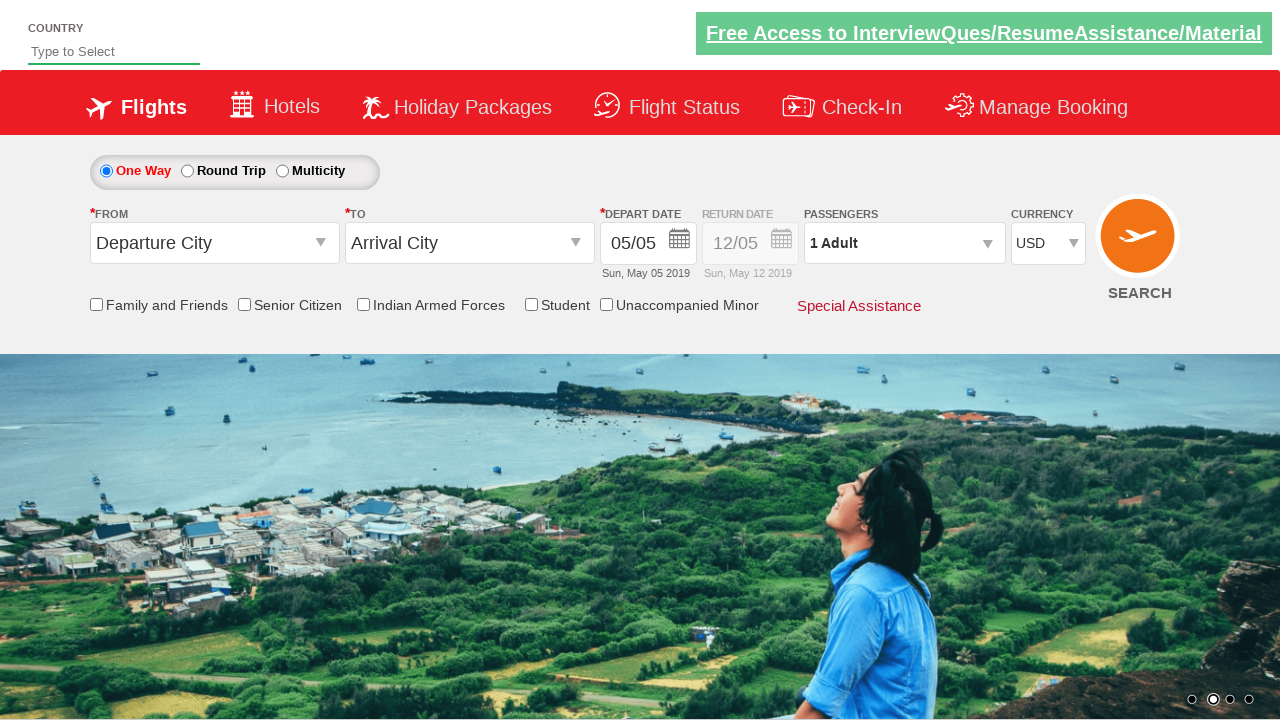

Selected dropdown option by visible text 'INR' on #ctl00_mainContent_DropDownListCurrency
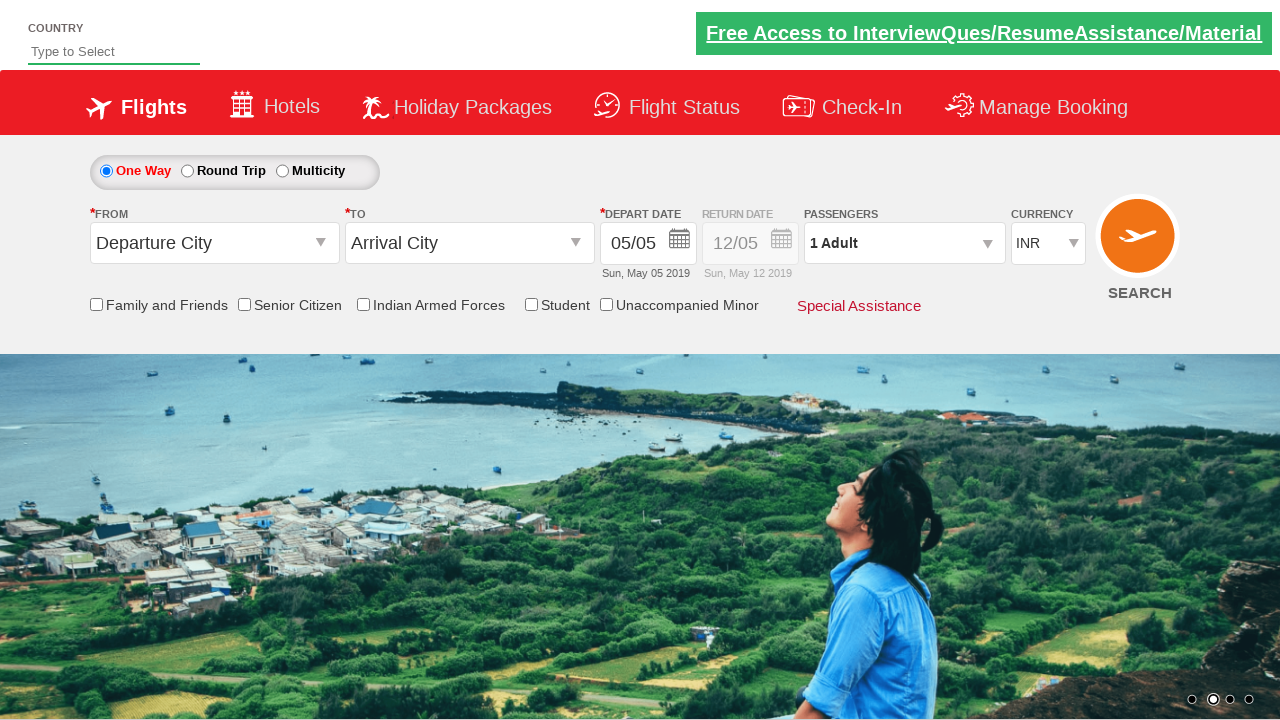

Selected dropdown option by value 'AED' on #ctl00_mainContent_DropDownListCurrency
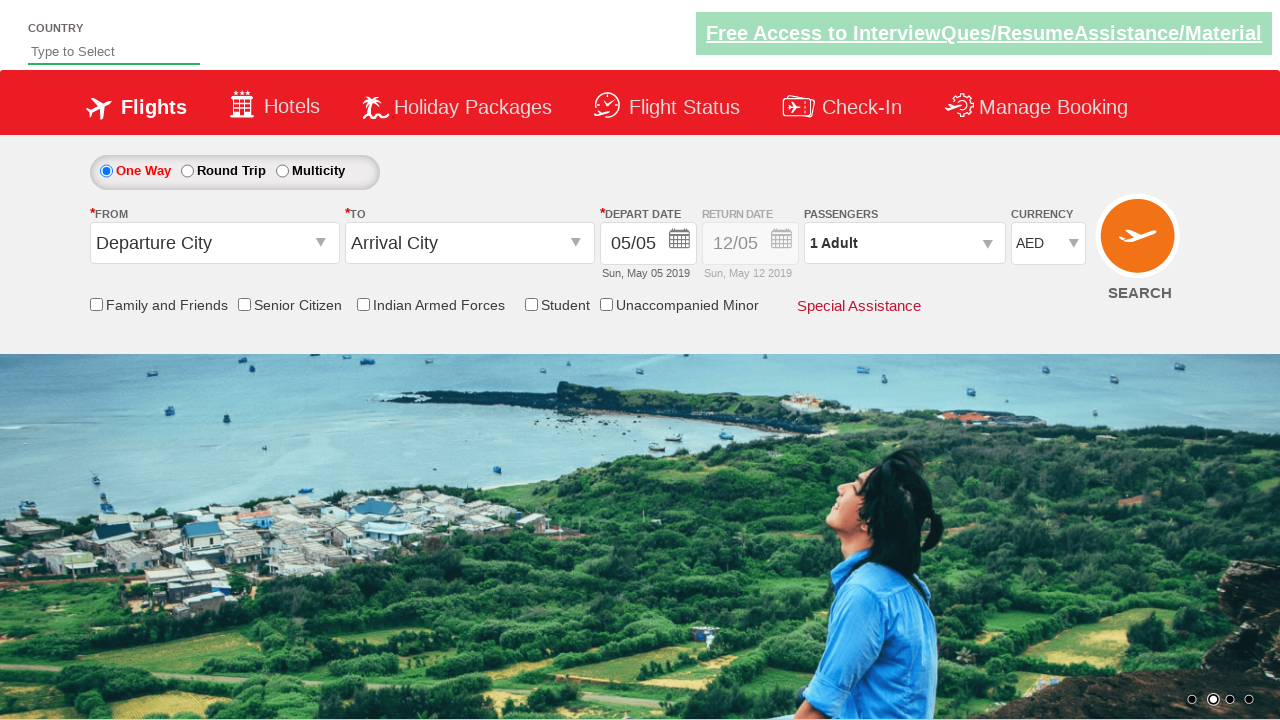

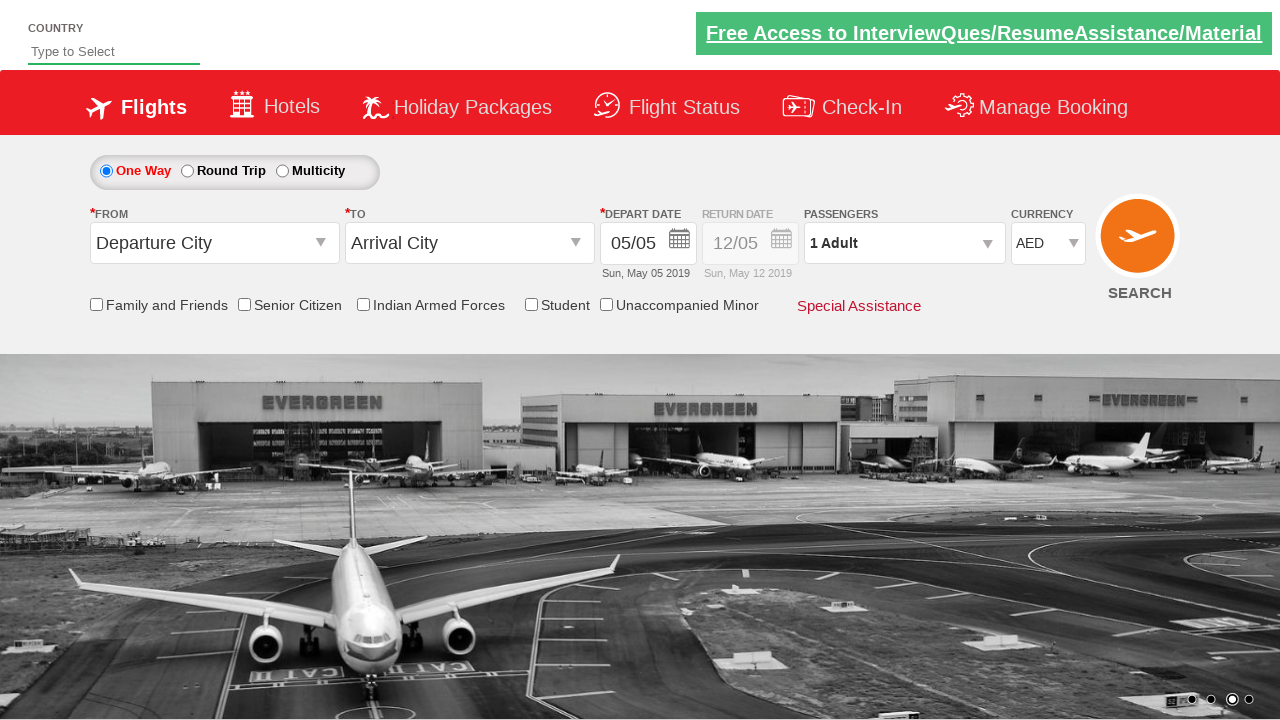